Tests a web form submission by entering text into an input field and clicking submit, then verifying the success message

Starting URL: https://www.selenium.dev/selenium/web/web-form.html

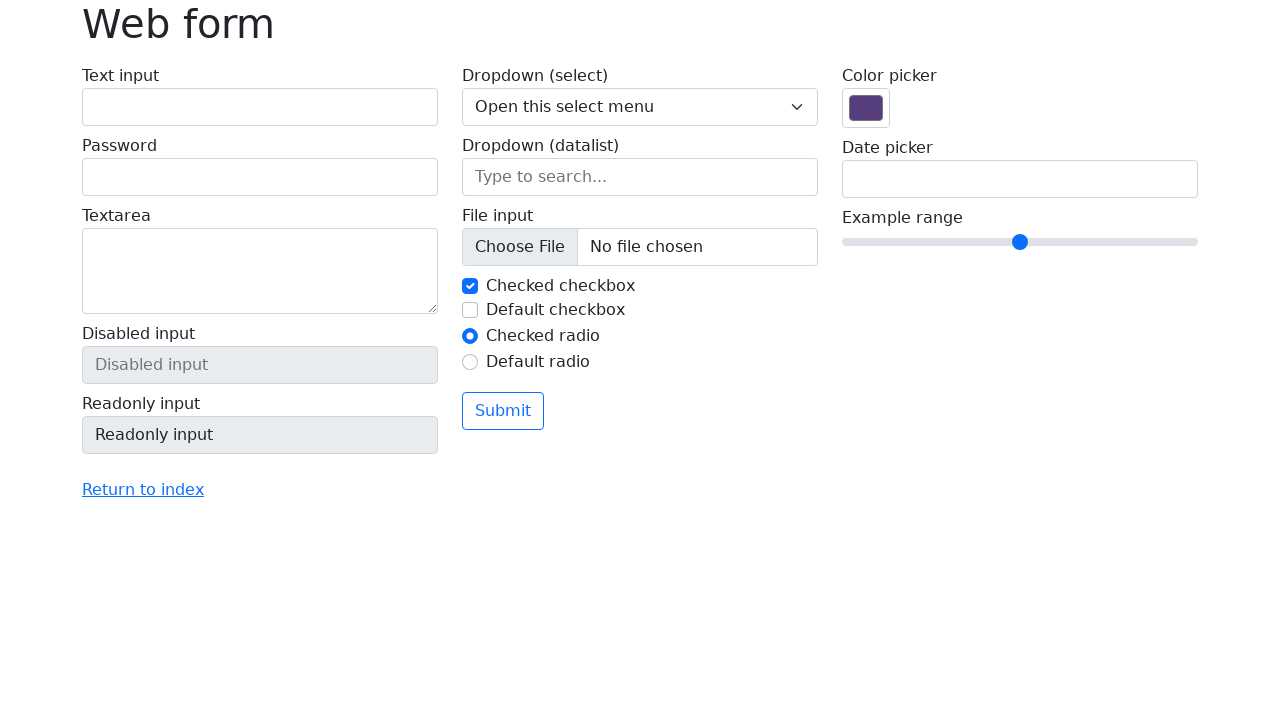

Filled text input field with 'hello' on #my-text-id
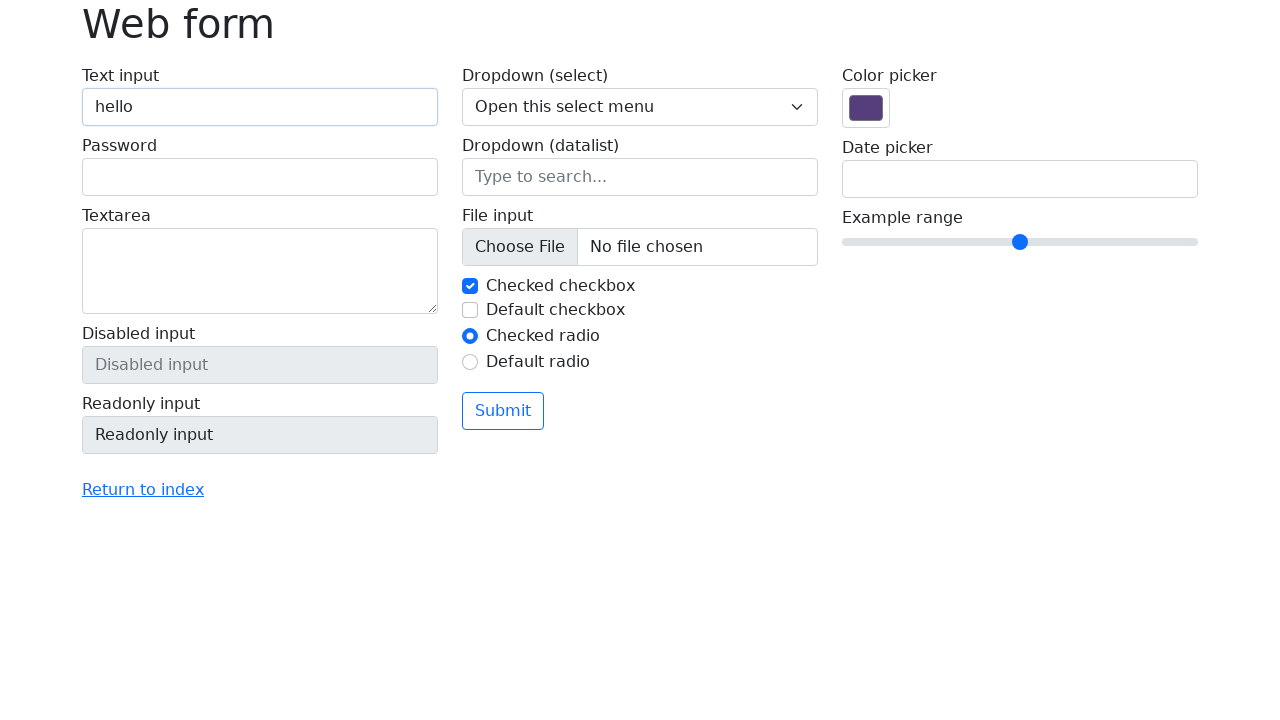

Clicked submit button at (503, 411) on .btn
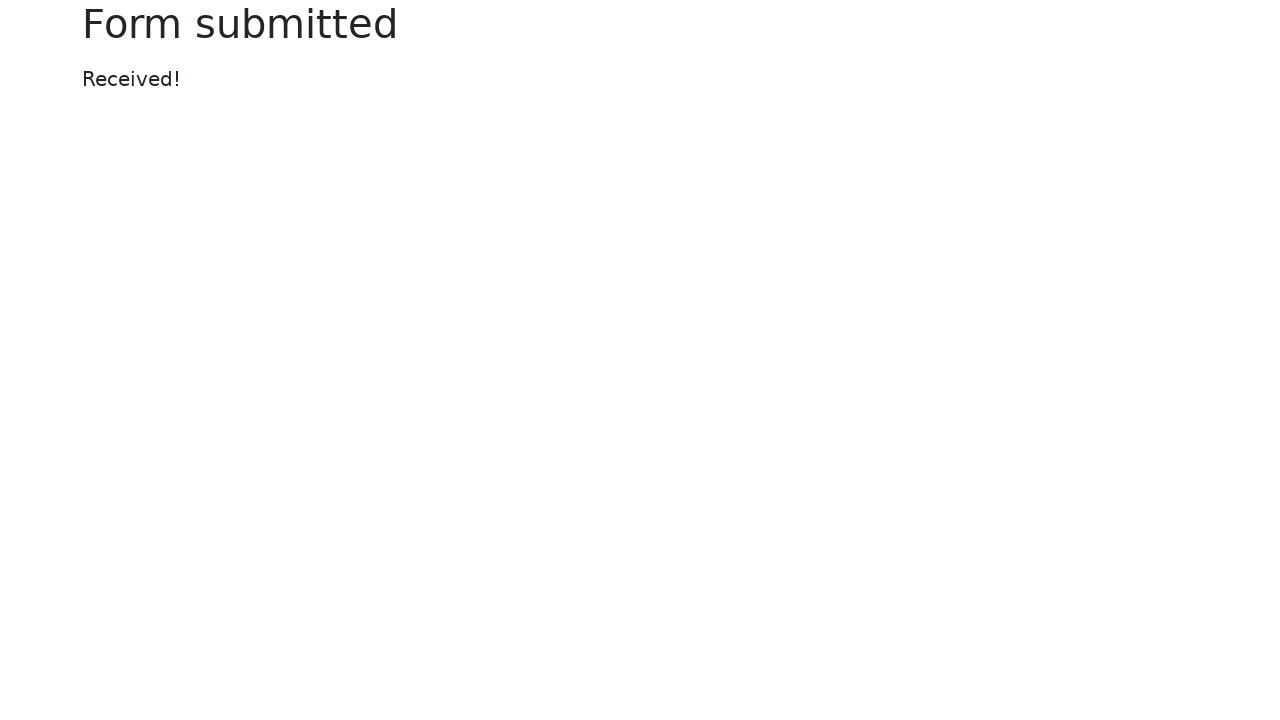

Page fully loaded (domcontentloaded)
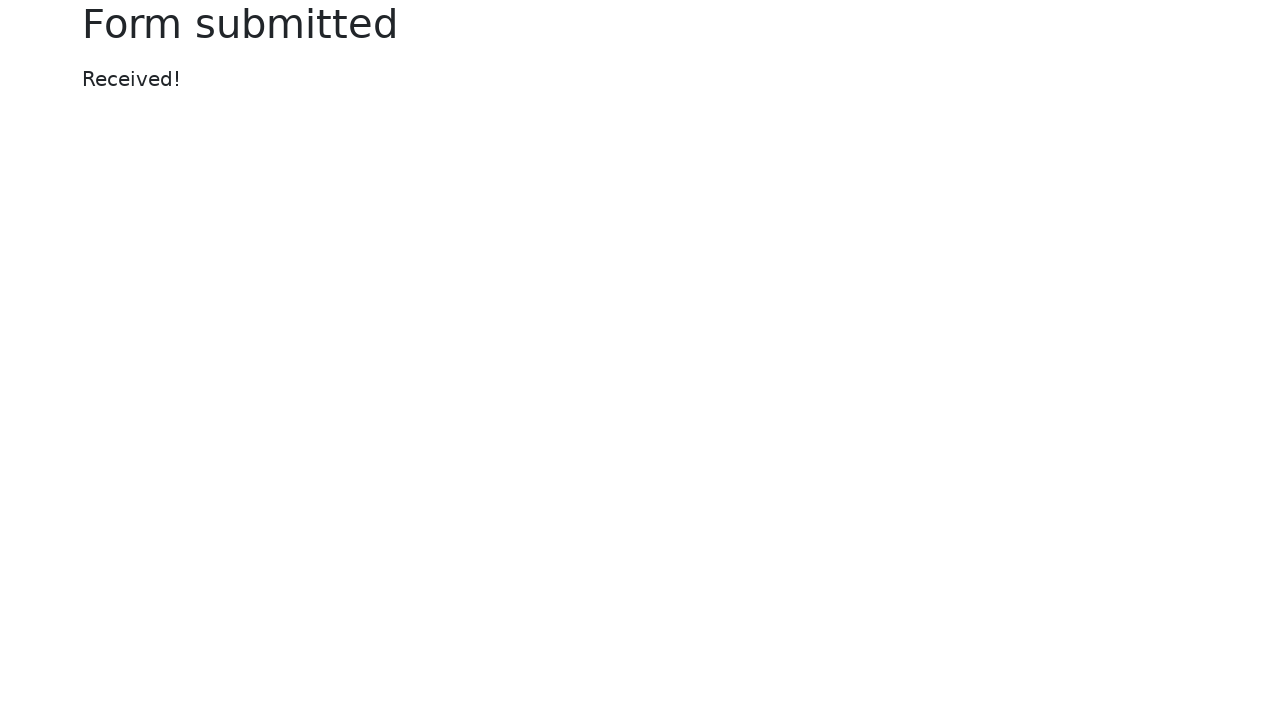

Located success message element
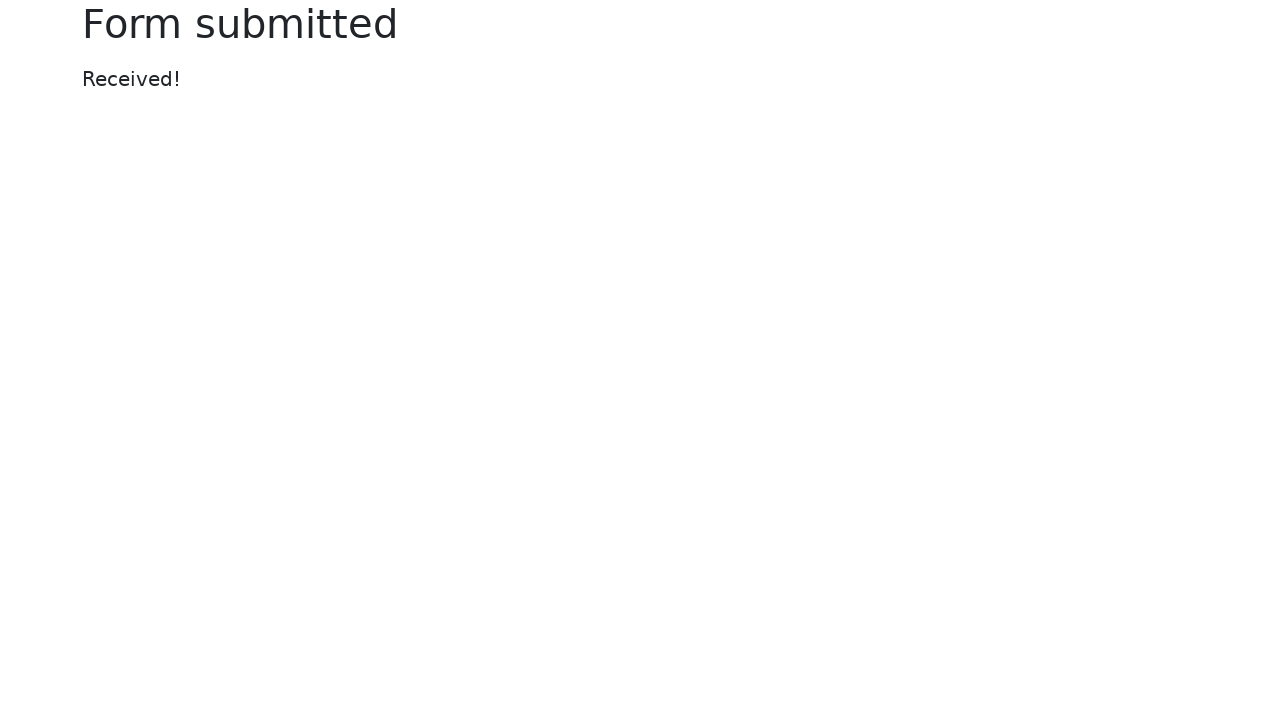

Verified success message displays 'Received!'
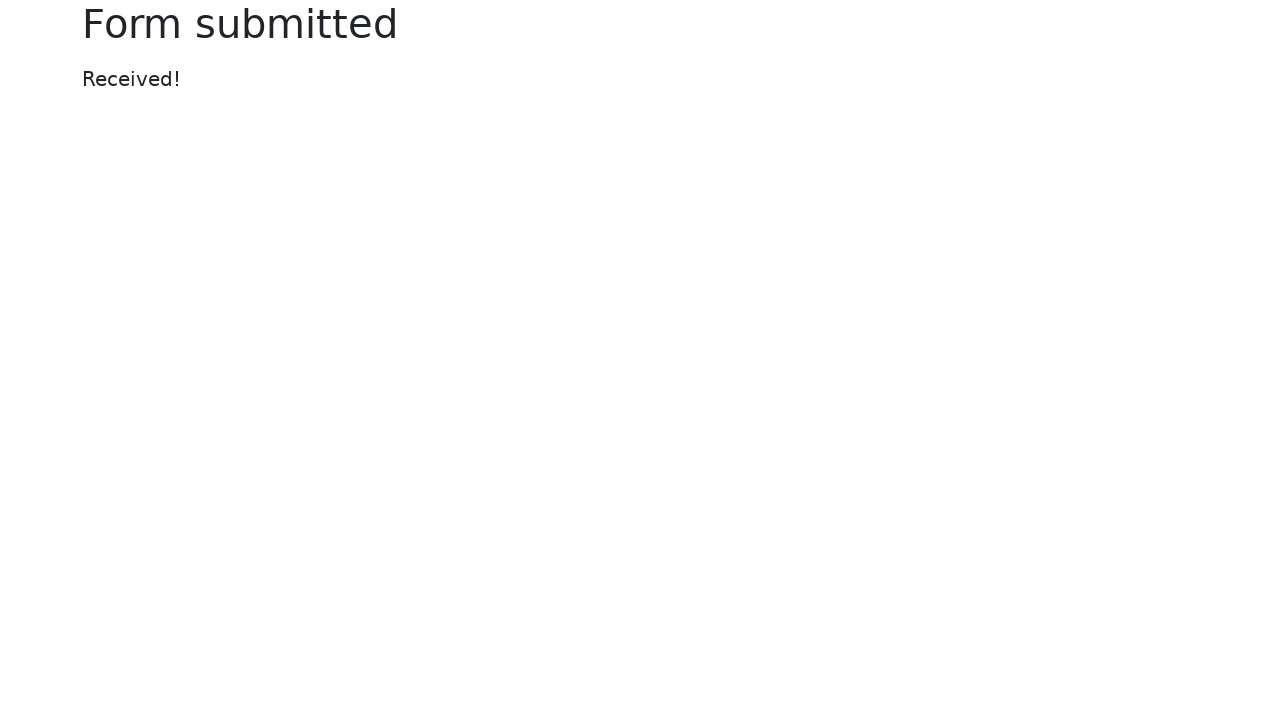

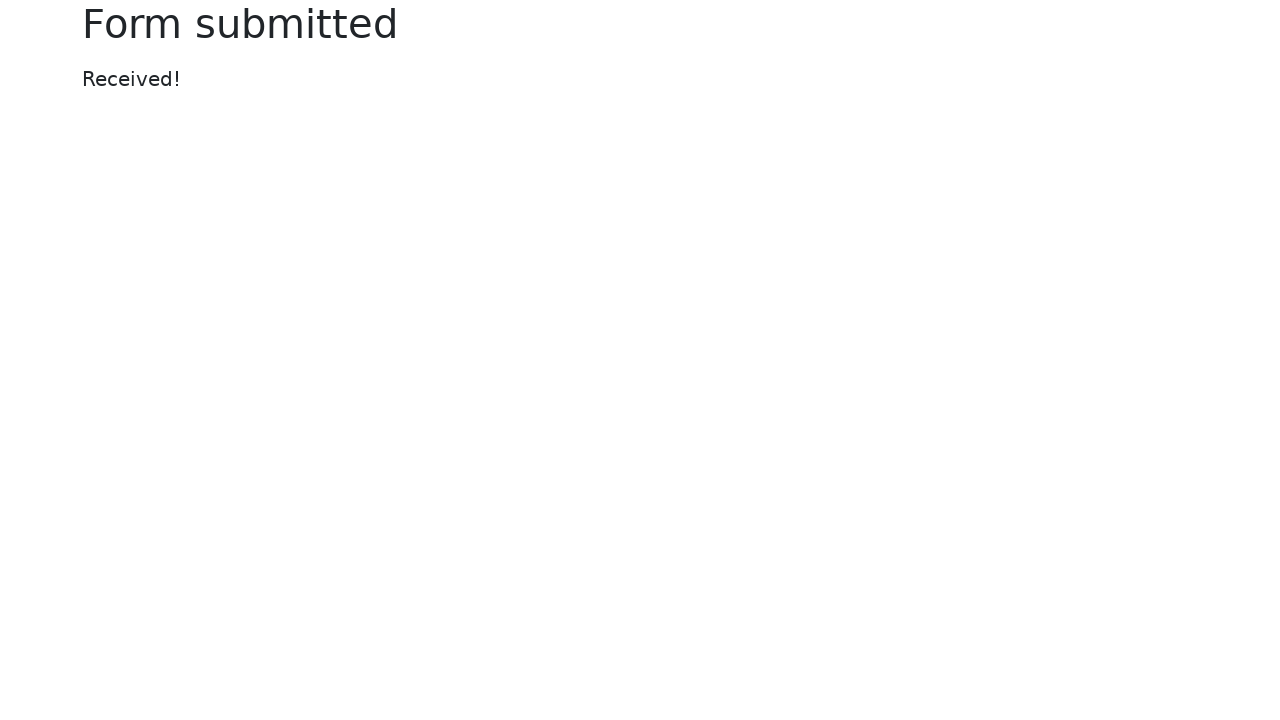